Tests geolocation functionality by clicking on the location button to trigger browser's geolocation permission request

Starting URL: https://the-internet.herokuapp.com/geolocation

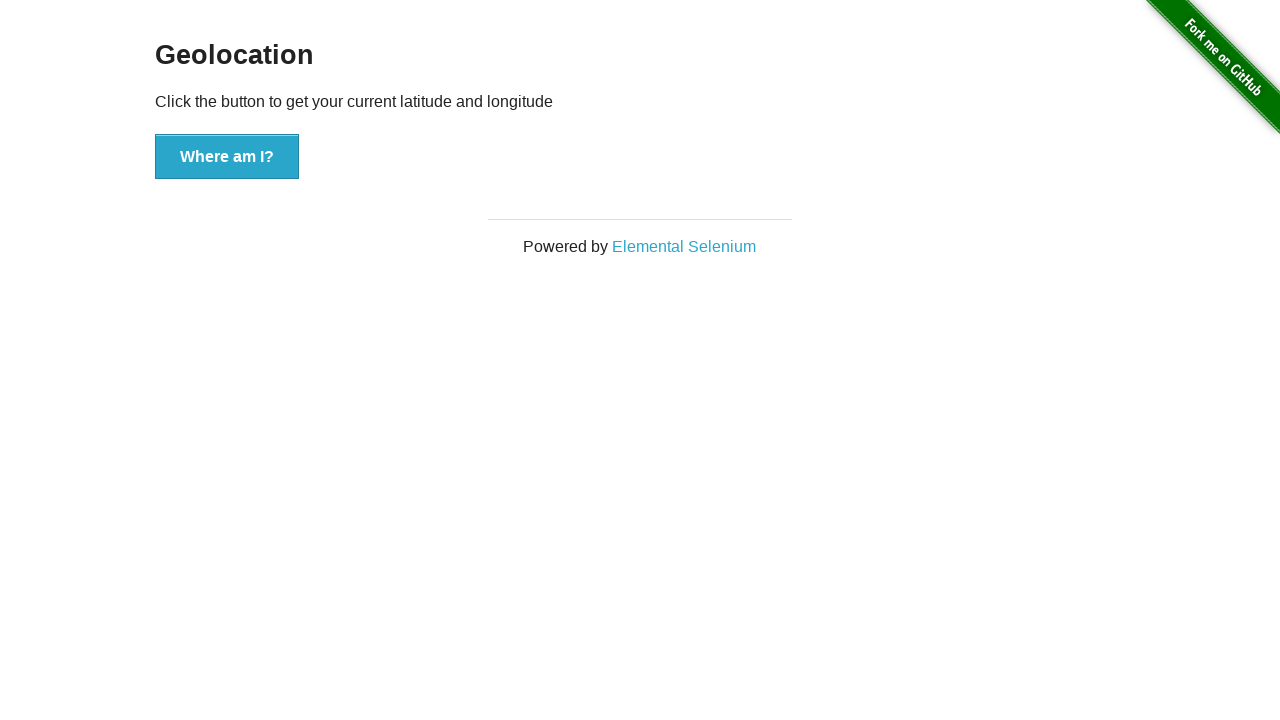

Clicked 'Where am I?' button to trigger geolocation permission request at (227, 157) on xpath=//*[@id='content']/div/button
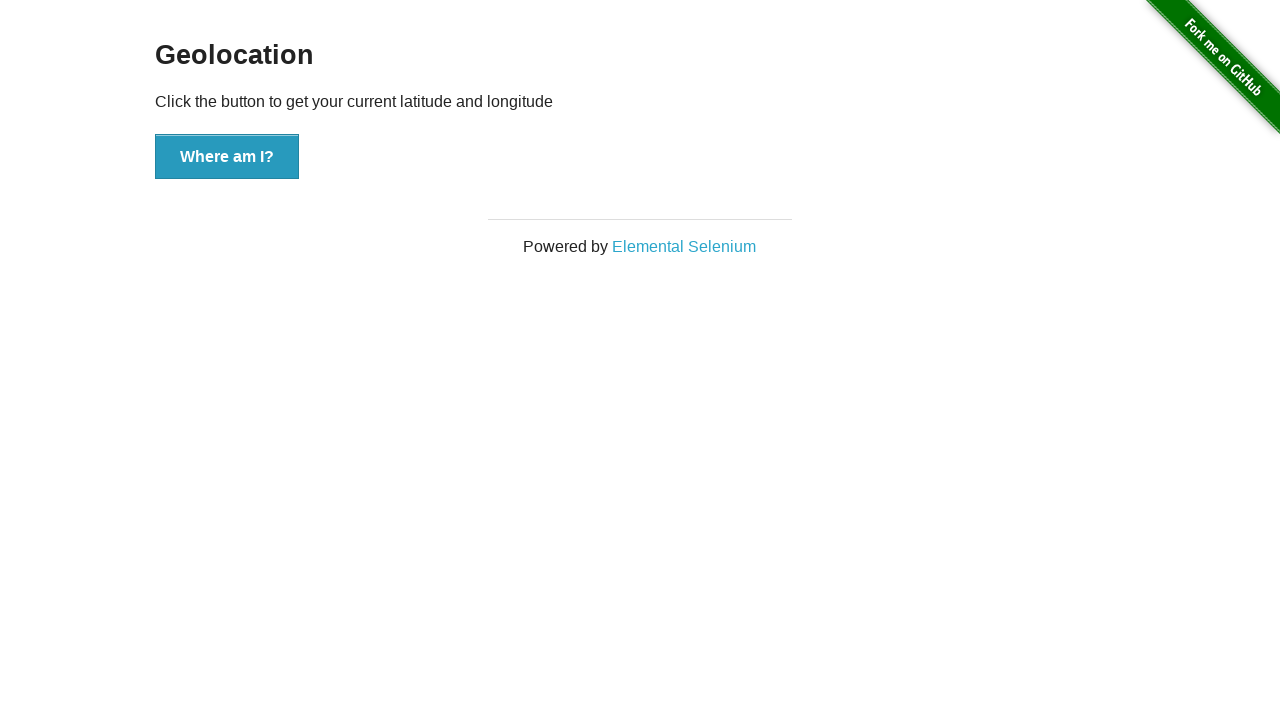

Waited for geolocation result to appear
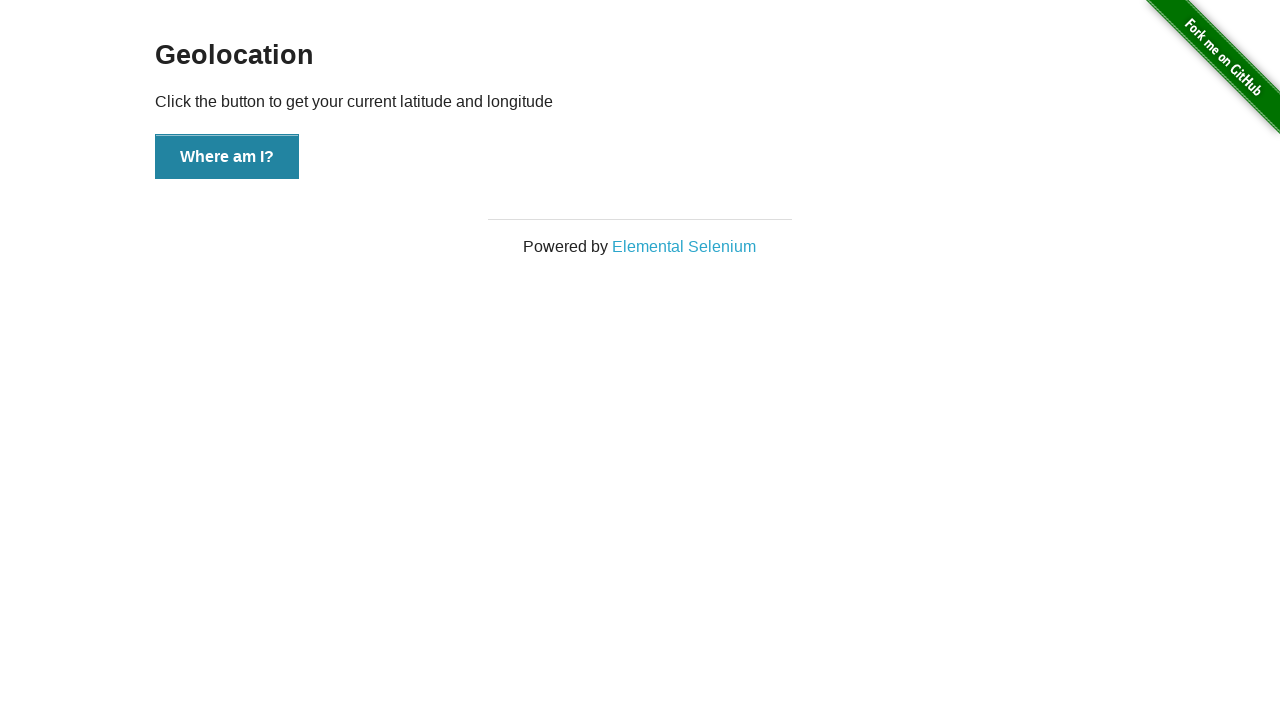

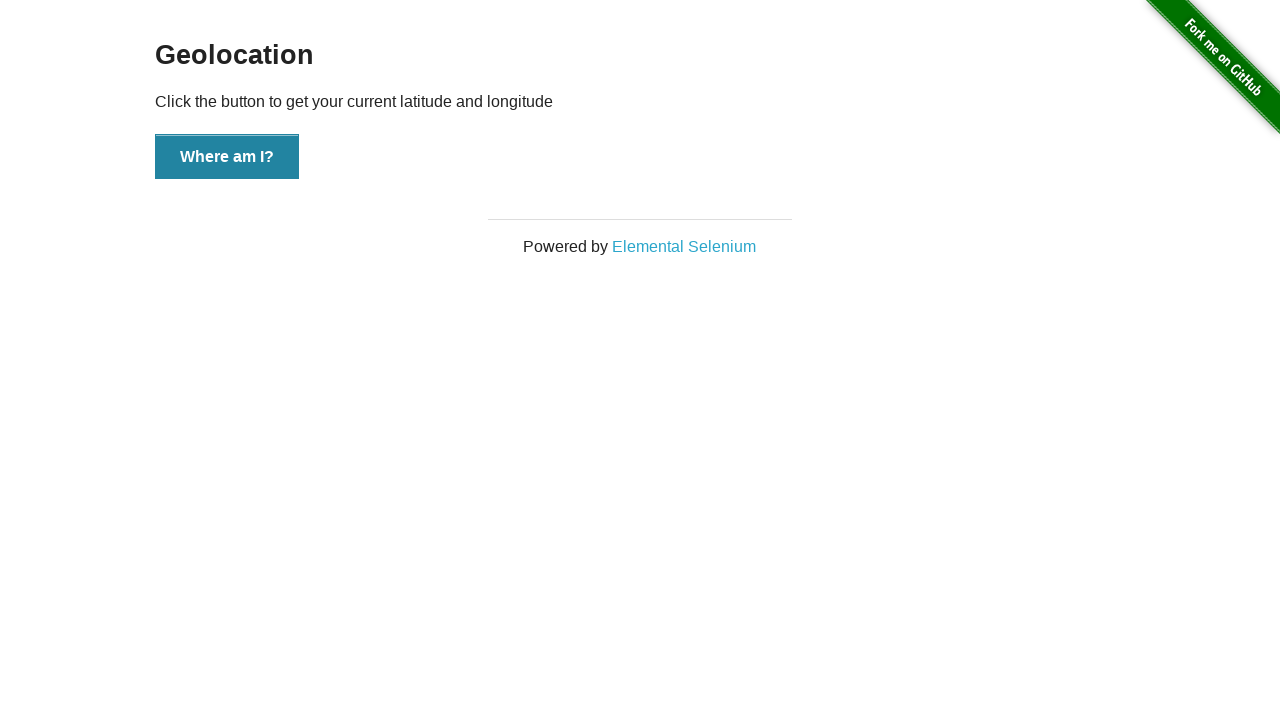